Tests that the Clear completed button displays correct text when items are completed

Starting URL: https://demo.playwright.dev/todomvc

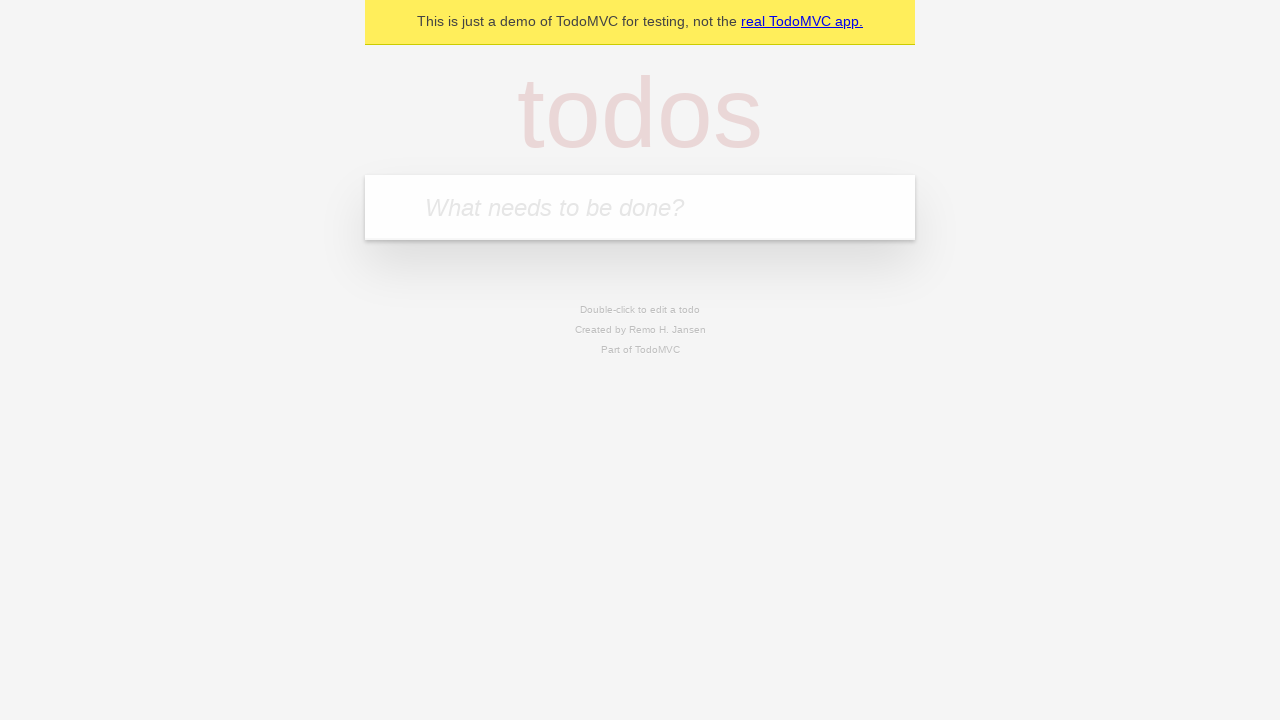

Filled new todo field with 'buy some cheese' on internal:attr=[placeholder="What needs to be done?"i]
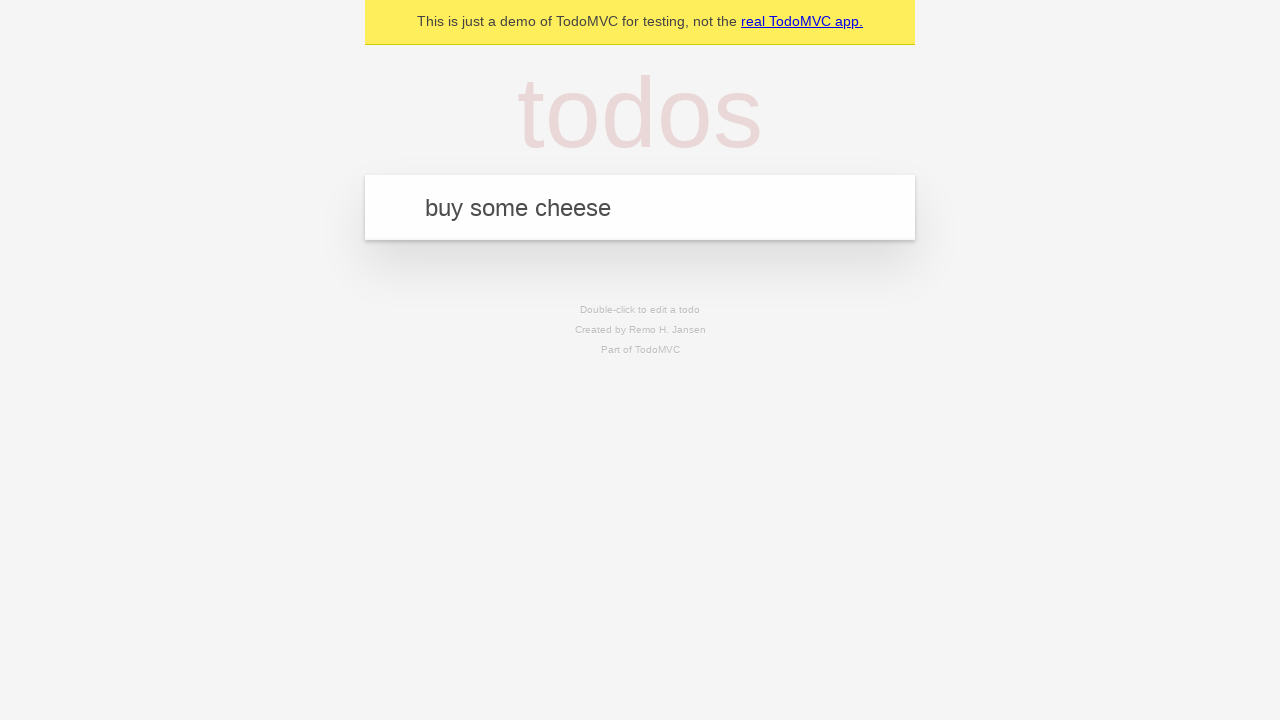

Pressed Enter to add todo 'buy some cheese' on internal:attr=[placeholder="What needs to be done?"i]
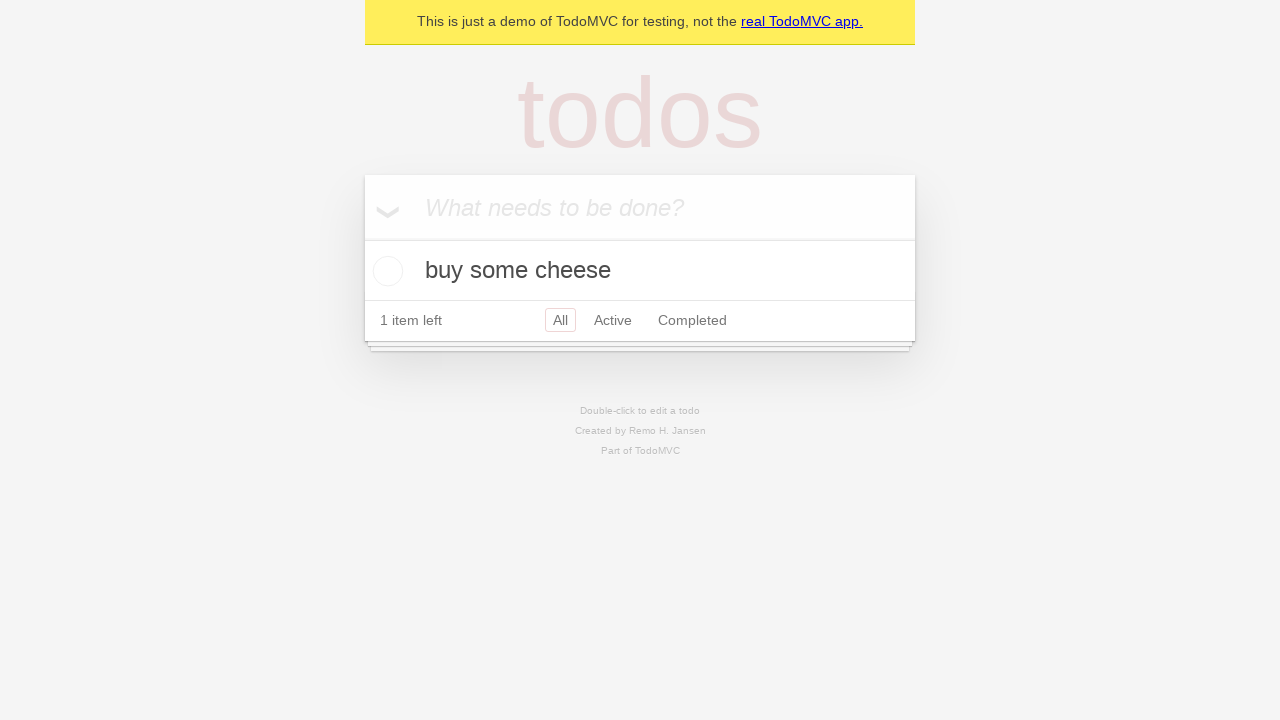

Filled new todo field with 'feed the cat' on internal:attr=[placeholder="What needs to be done?"i]
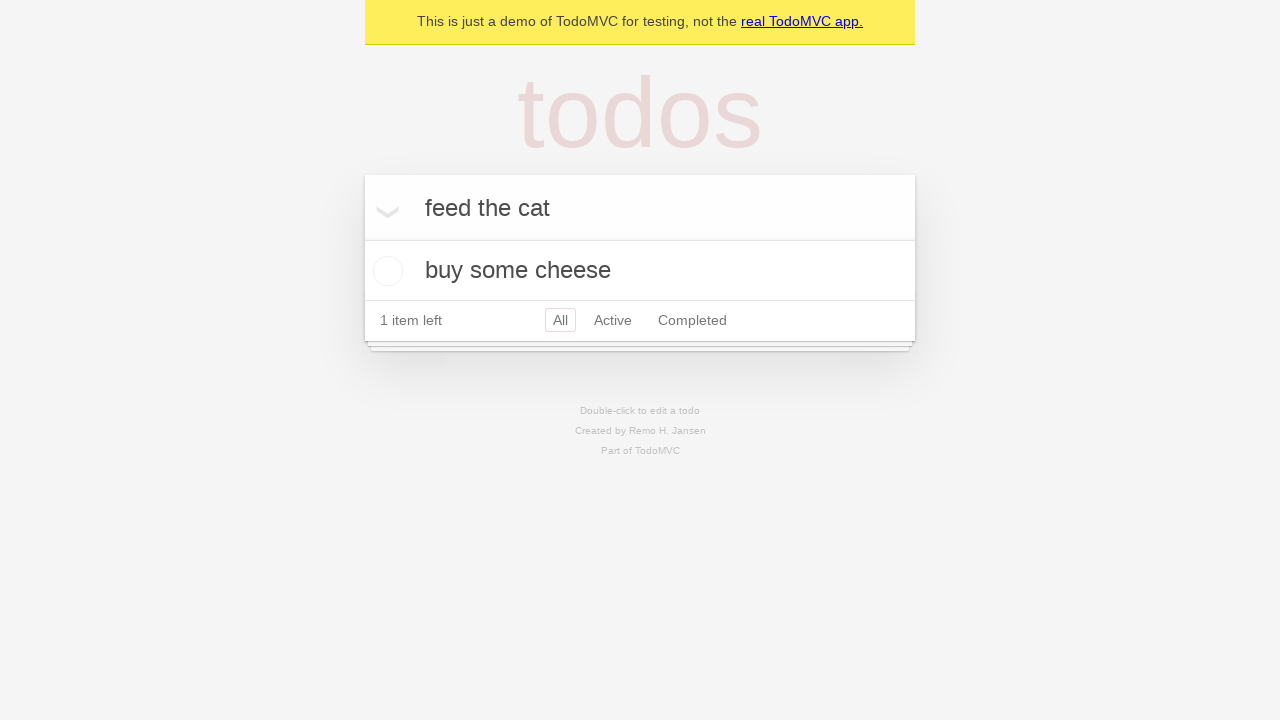

Pressed Enter to add todo 'feed the cat' on internal:attr=[placeholder="What needs to be done?"i]
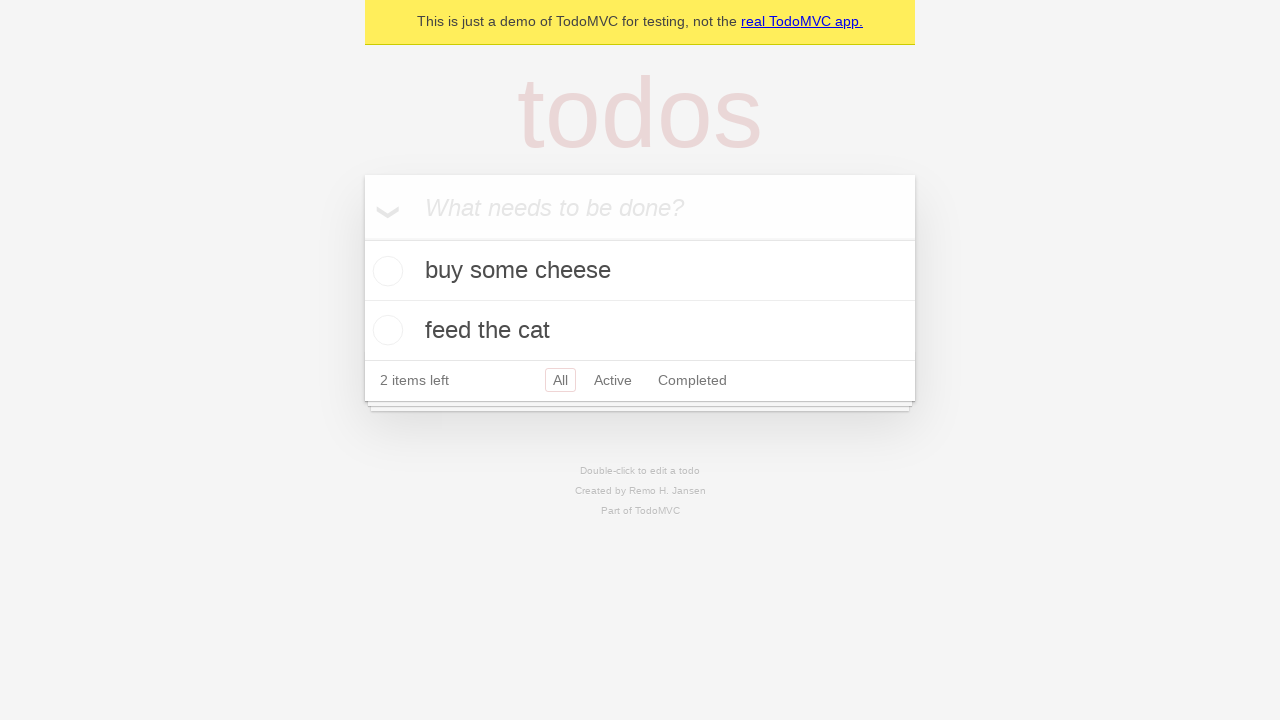

Filled new todo field with 'book a doctors appointment' on internal:attr=[placeholder="What needs to be done?"i]
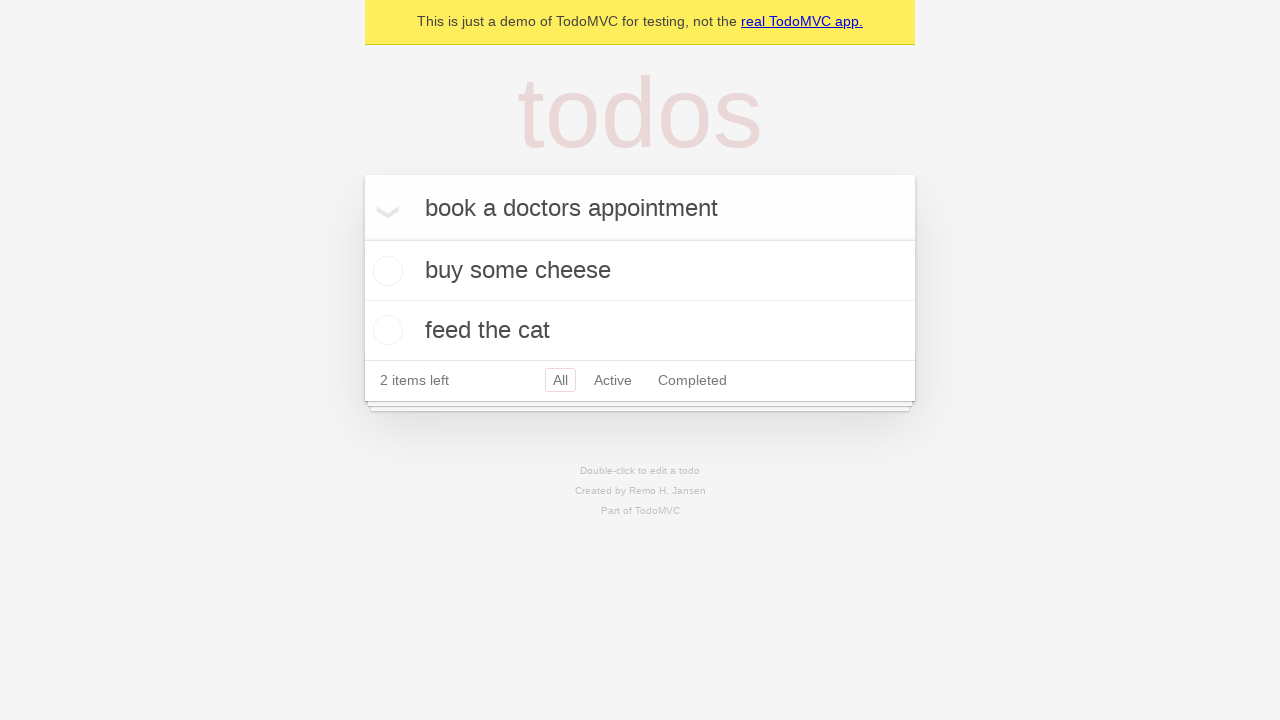

Pressed Enter to add todo 'book a doctors appointment' on internal:attr=[placeholder="What needs to be done?"i]
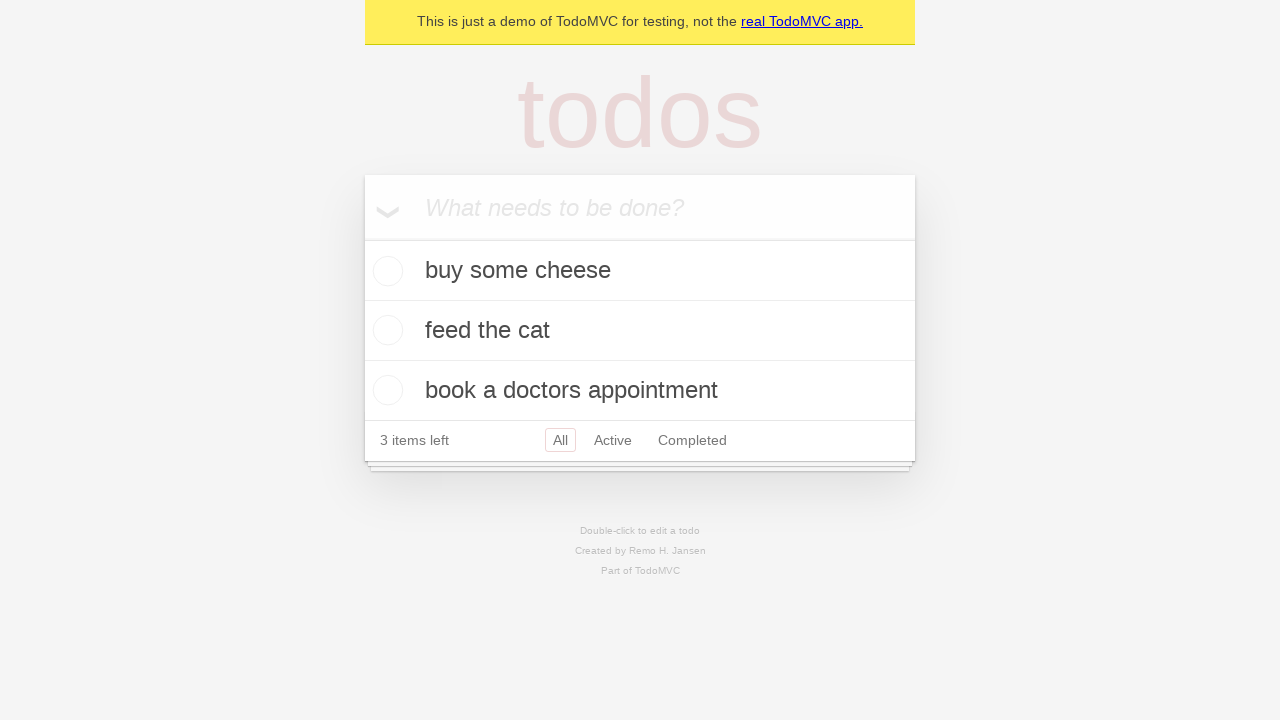

Checked the first todo item as completed at (385, 271) on .todo-list li .toggle >> nth=0
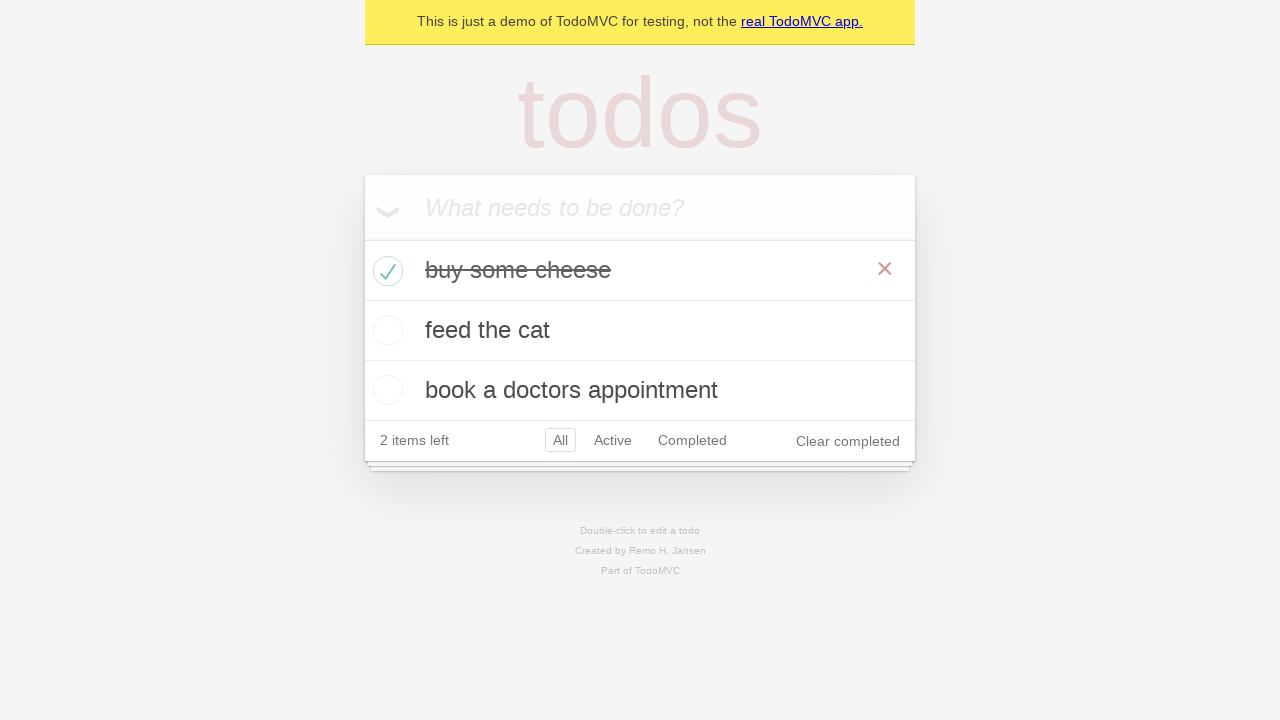

Verified 'Clear completed' button is visible
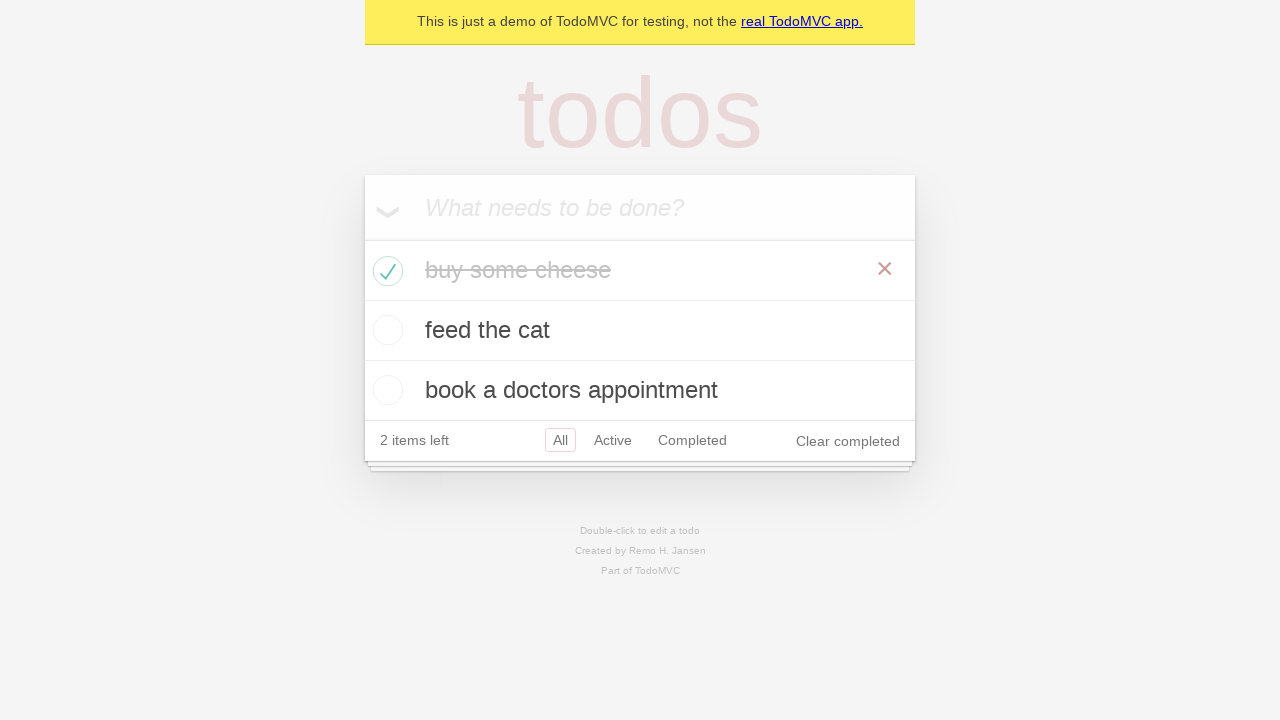

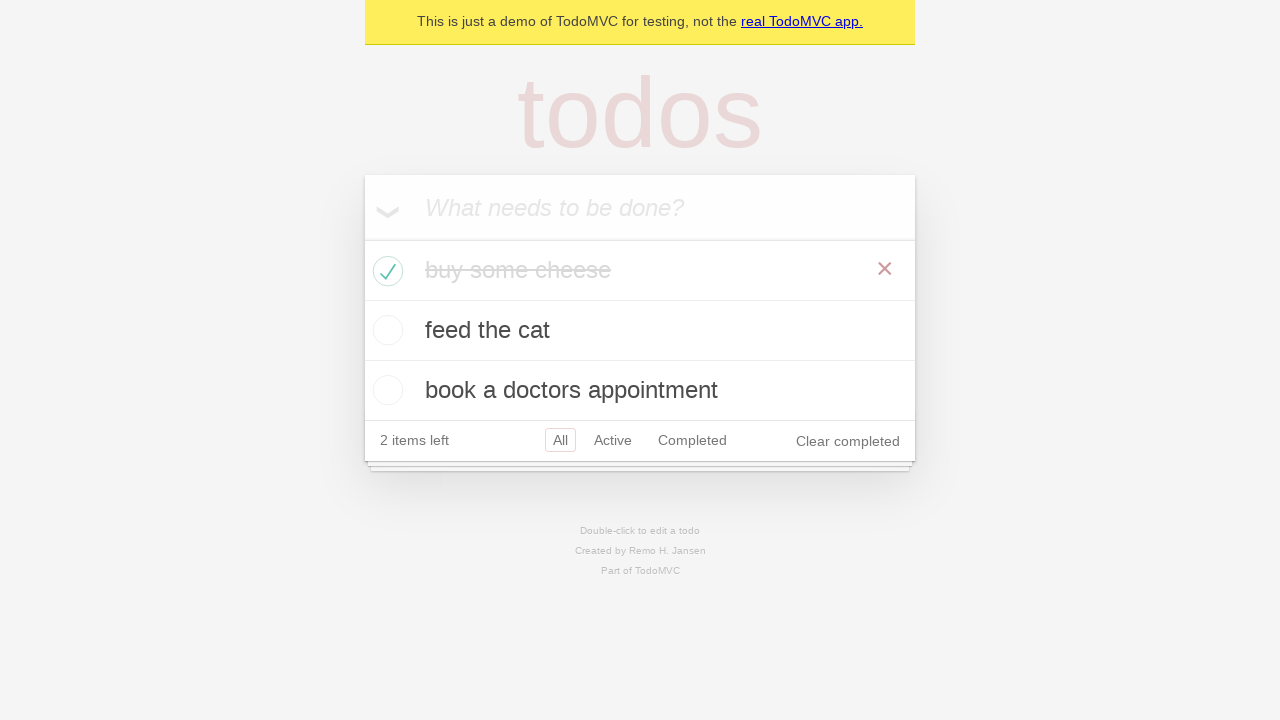